Tests the Contact Us page by navigating to it and scrolling through the content

Starting URL: https://imaginxavr.com/

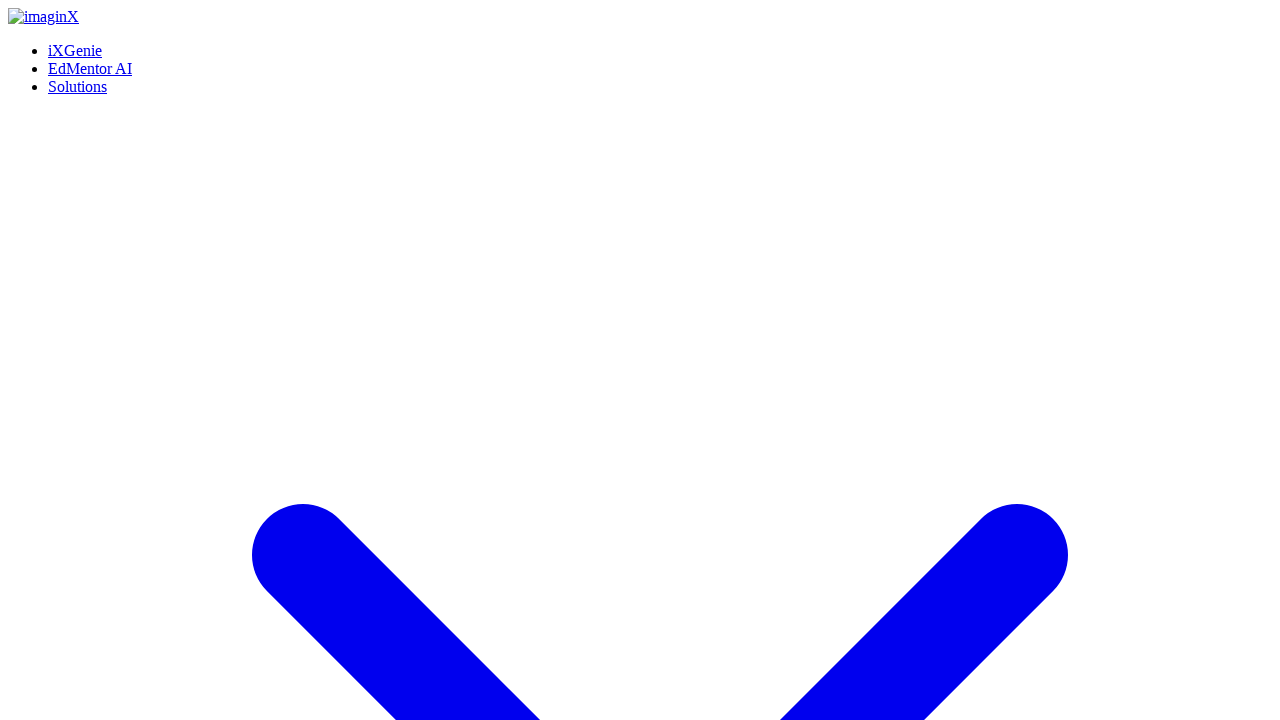

Waited for page to load at https://imaginxavr.com/
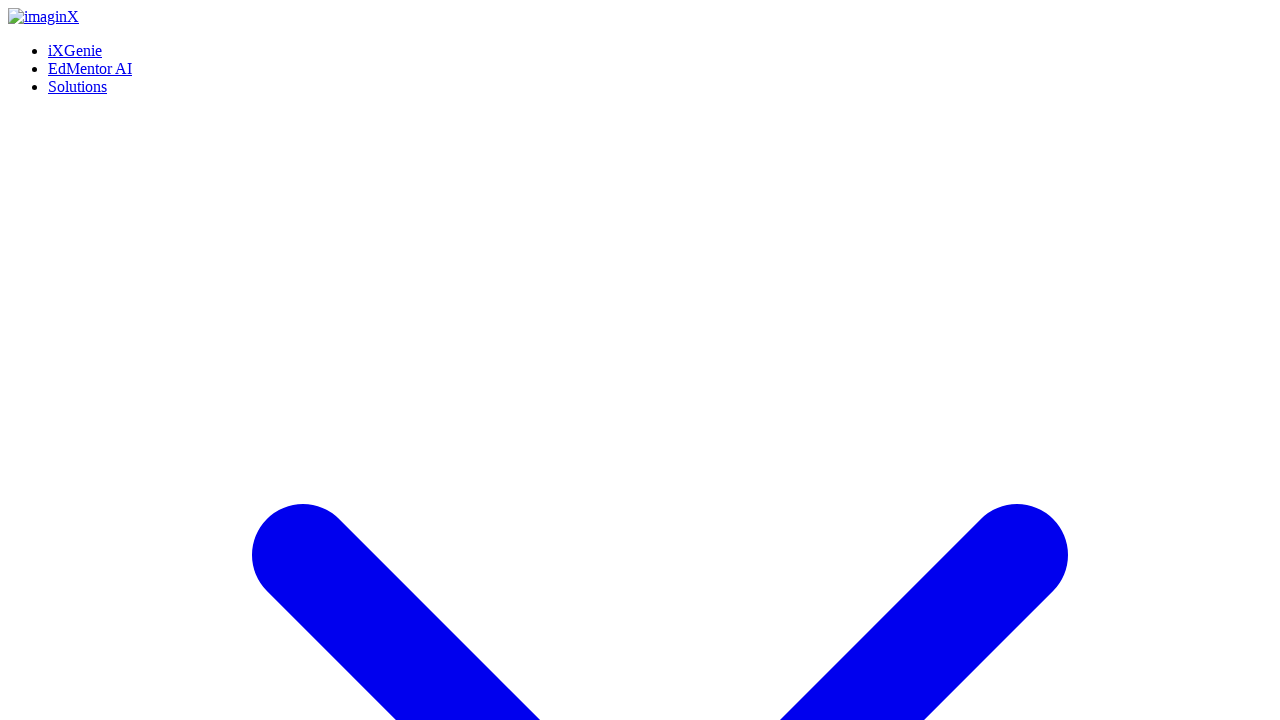

Located Contact Us navigation link
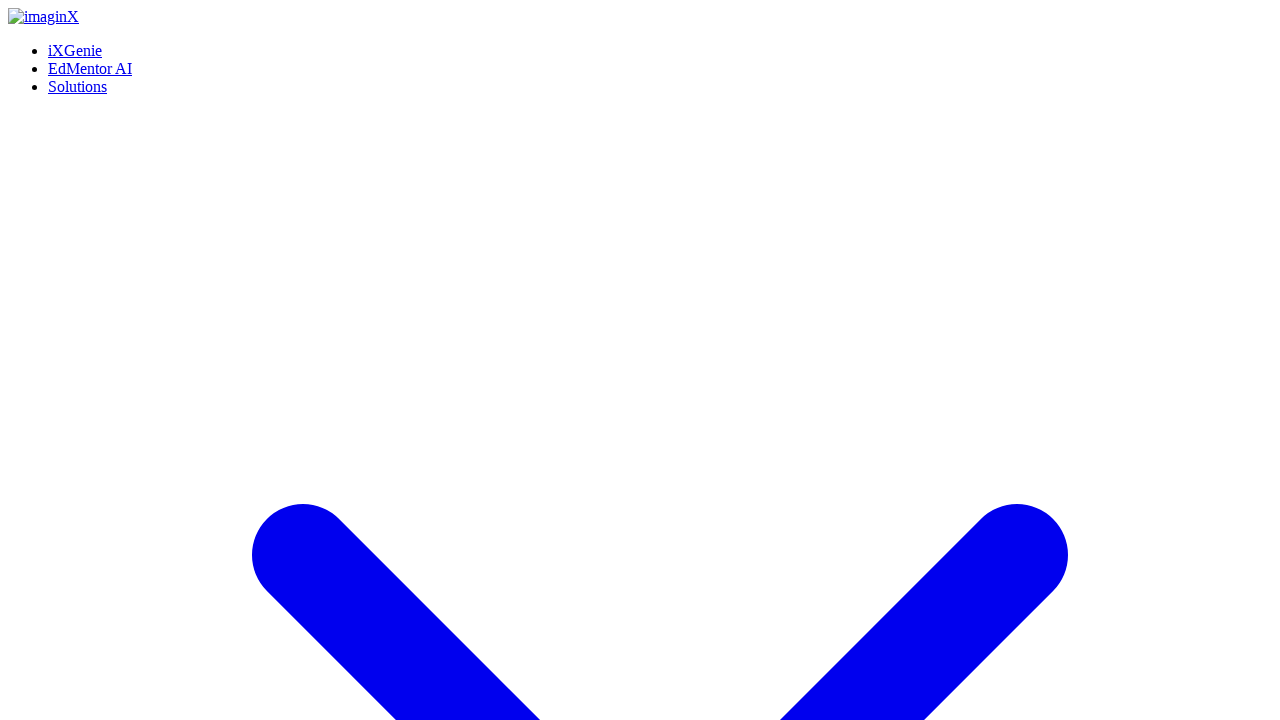

Hovered over Contact Us link at (84, 606) on xpath=(//a[normalize-space()='Contact Us'])[1]
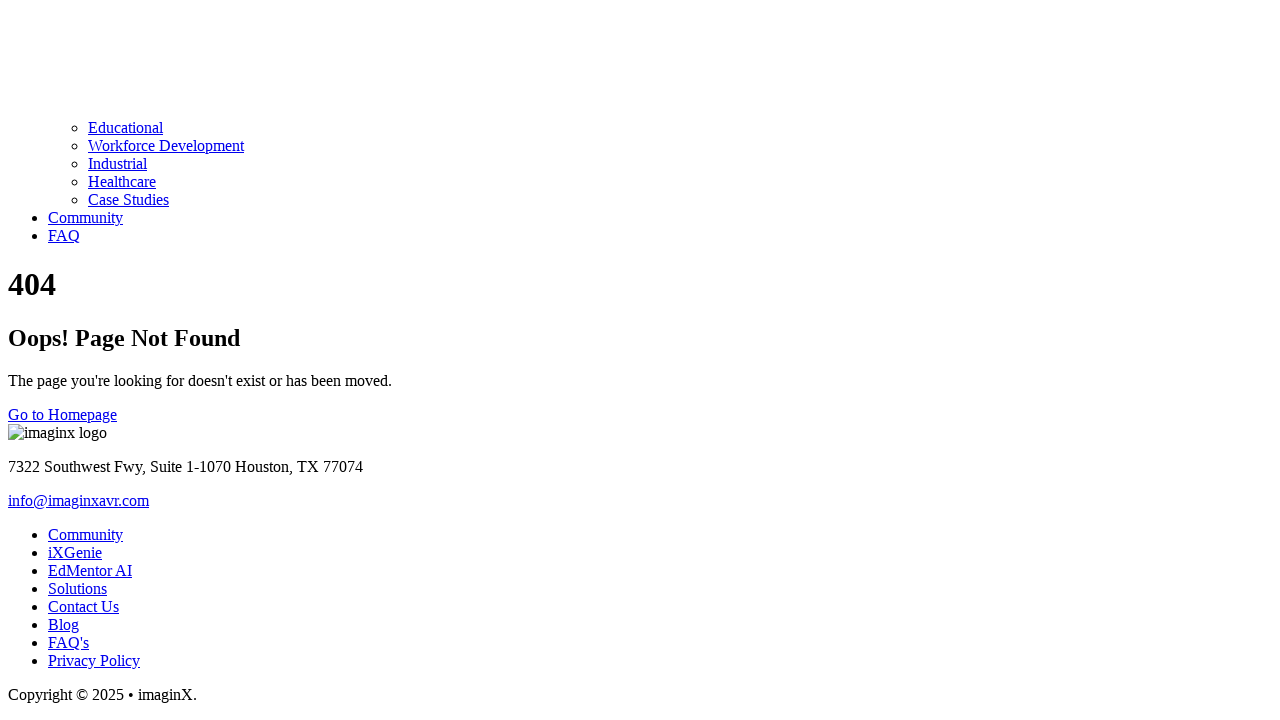

Waited 500ms for hover effect
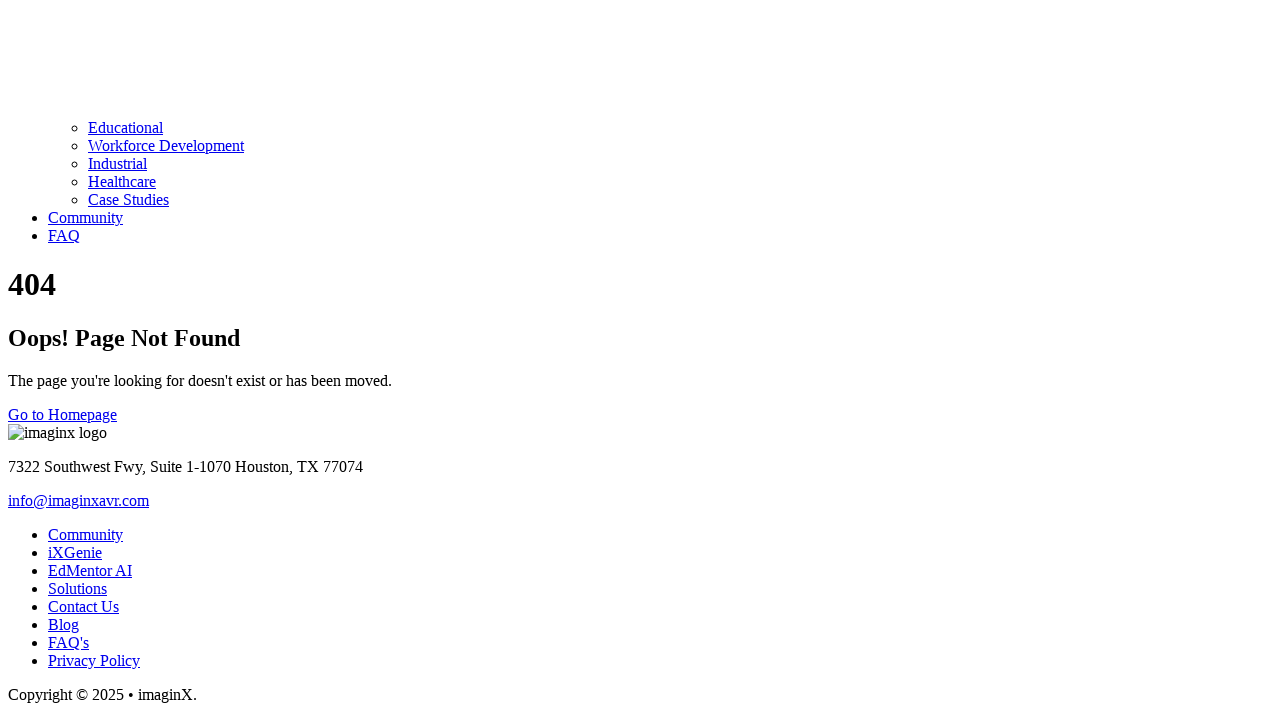

Clicked Contact Us link to navigate to Contact Us page at (84, 606) on xpath=(//a[normalize-space()='Contact Us'])[1]
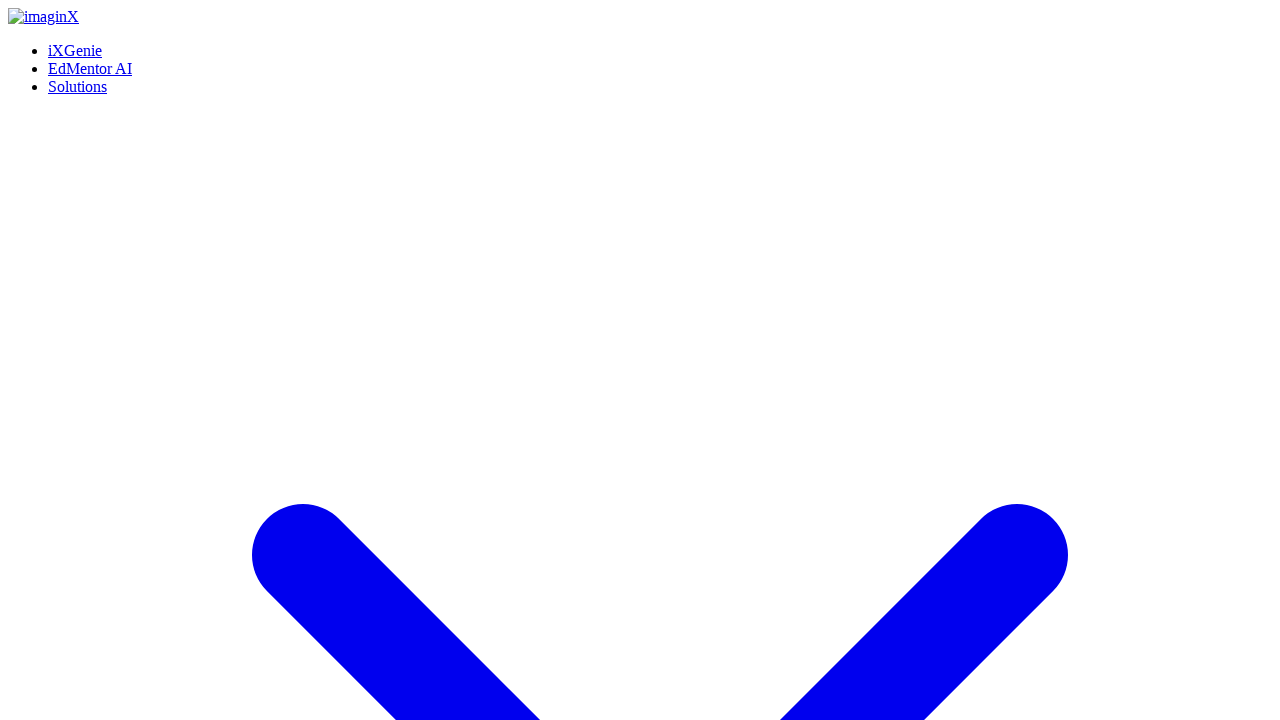

Waited for Contact Us page to load
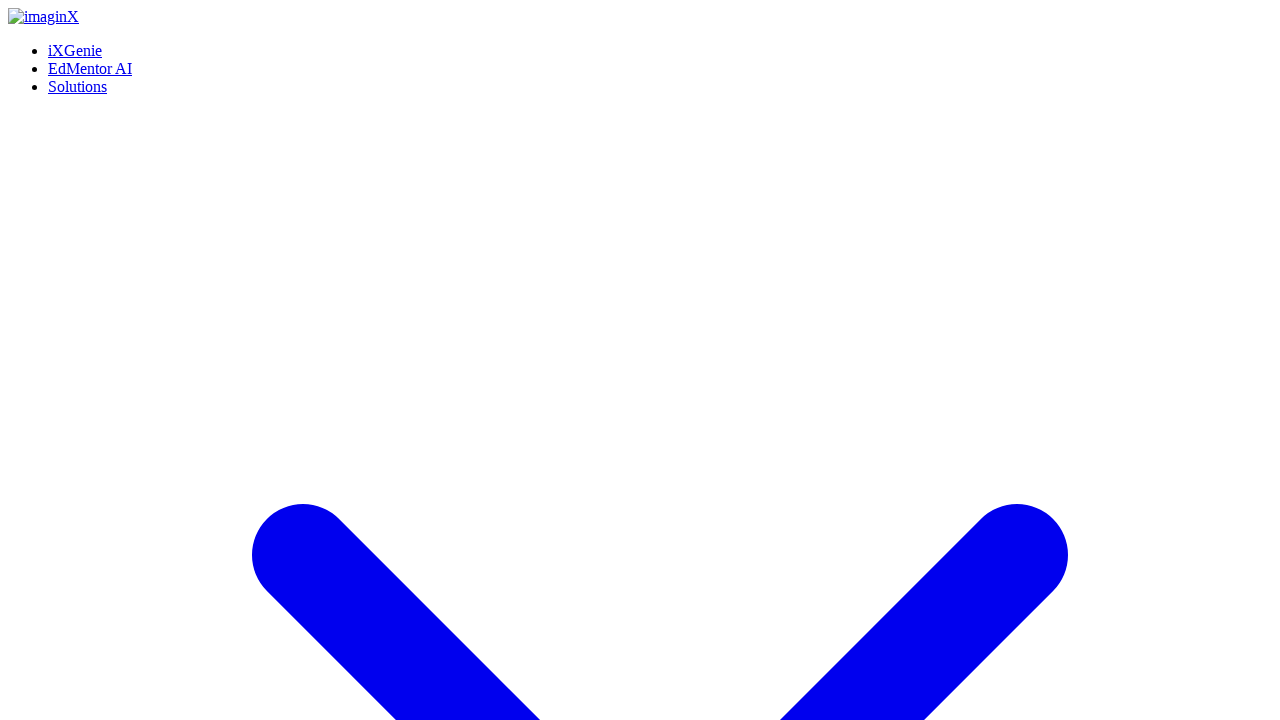

Waited 2 seconds for page content to stabilize
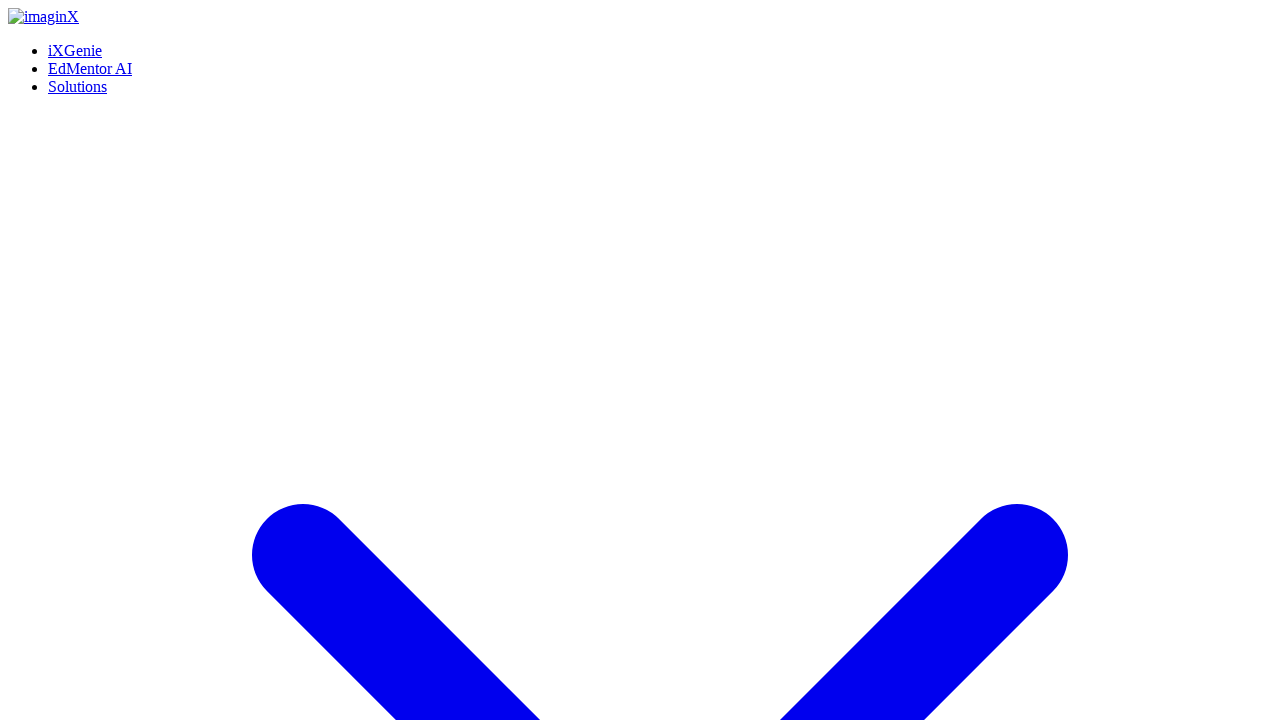

Scrolled through entire Contact Us page content to bottom
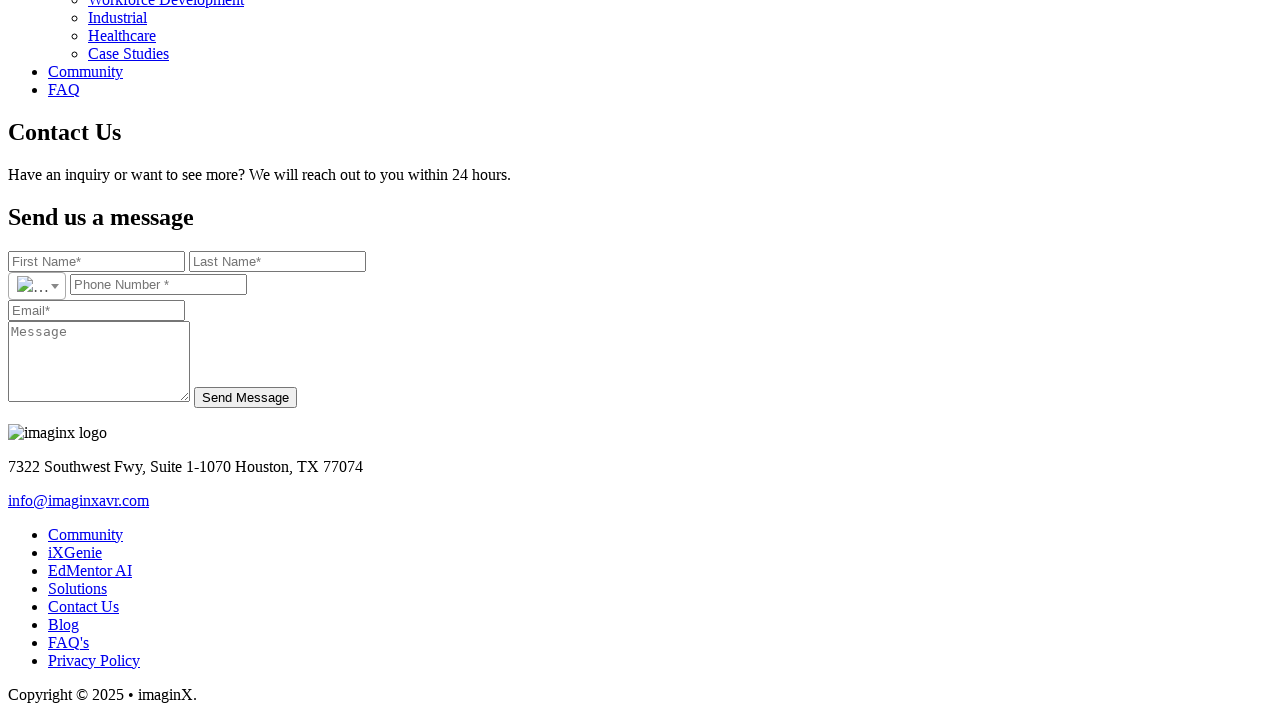

Waited 1 second after scrolling
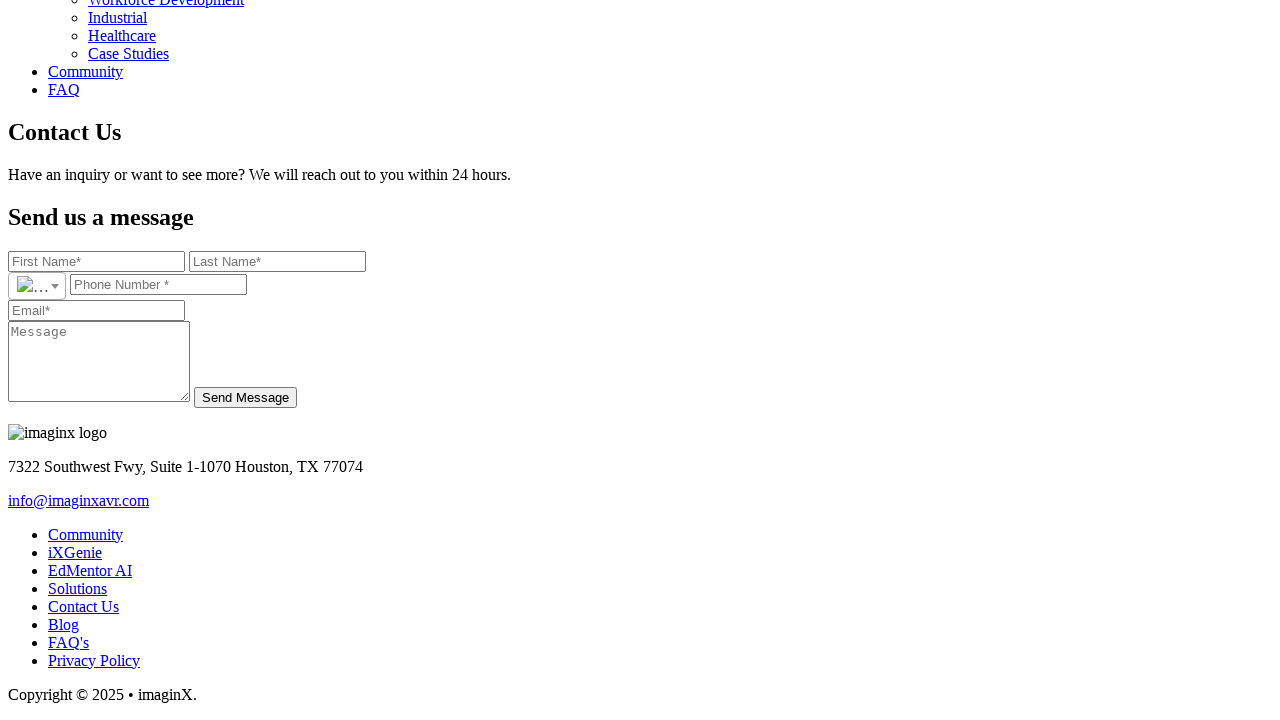

Scrolled back to top of Contact Us page
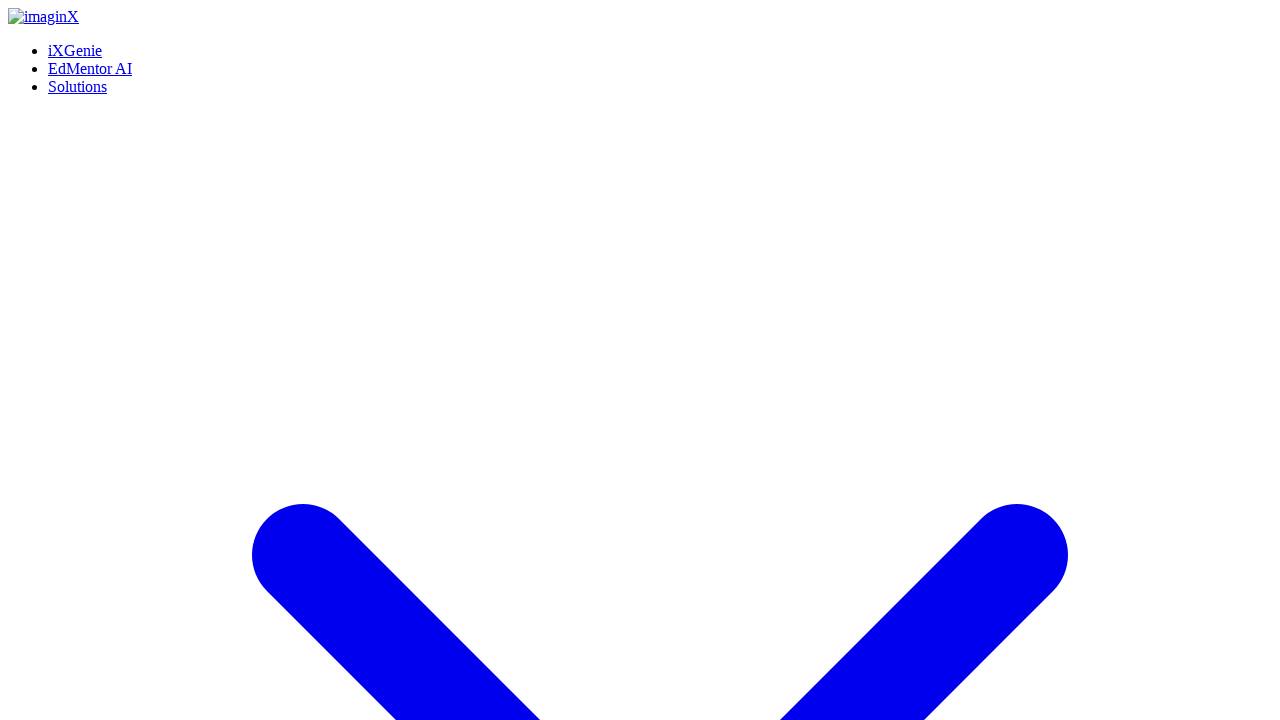

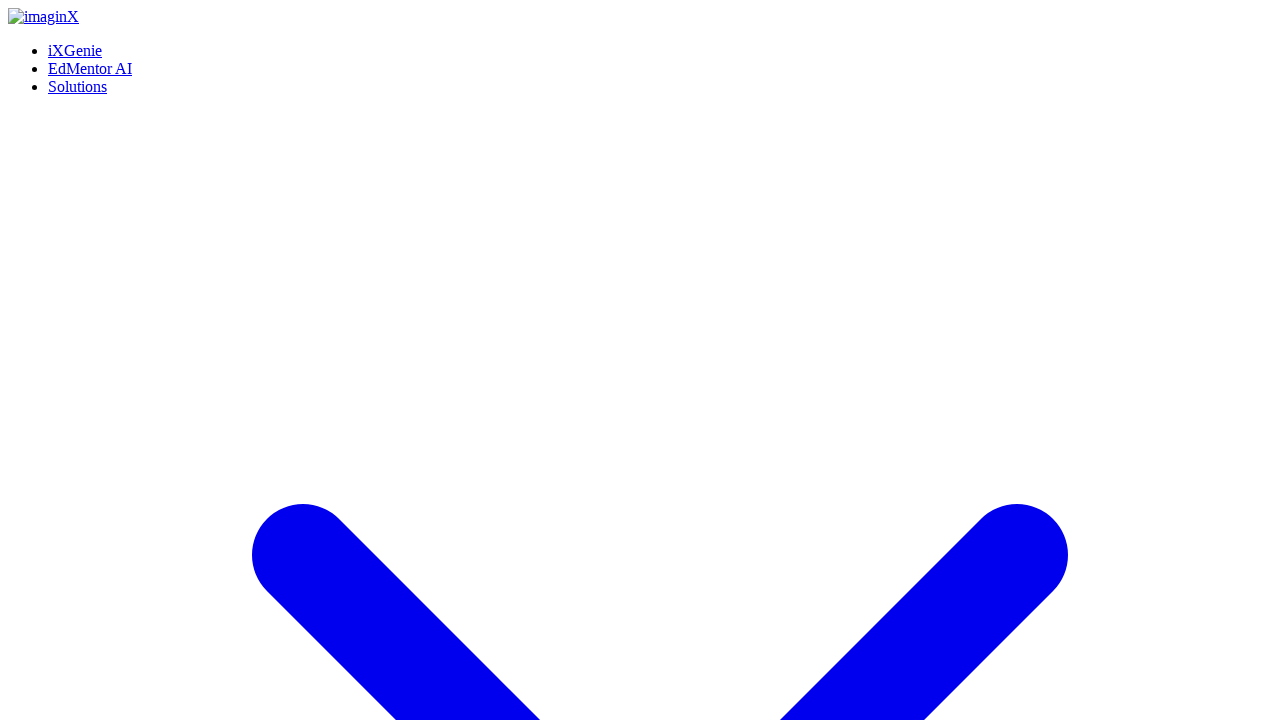